Tests the notification message functionality by loading the page and verifying that a notification message is displayed, with retry logic for handling intermittent "Action unsuccessful" messages.

Starting URL: http://the-internet.herokuapp.com/notification_message

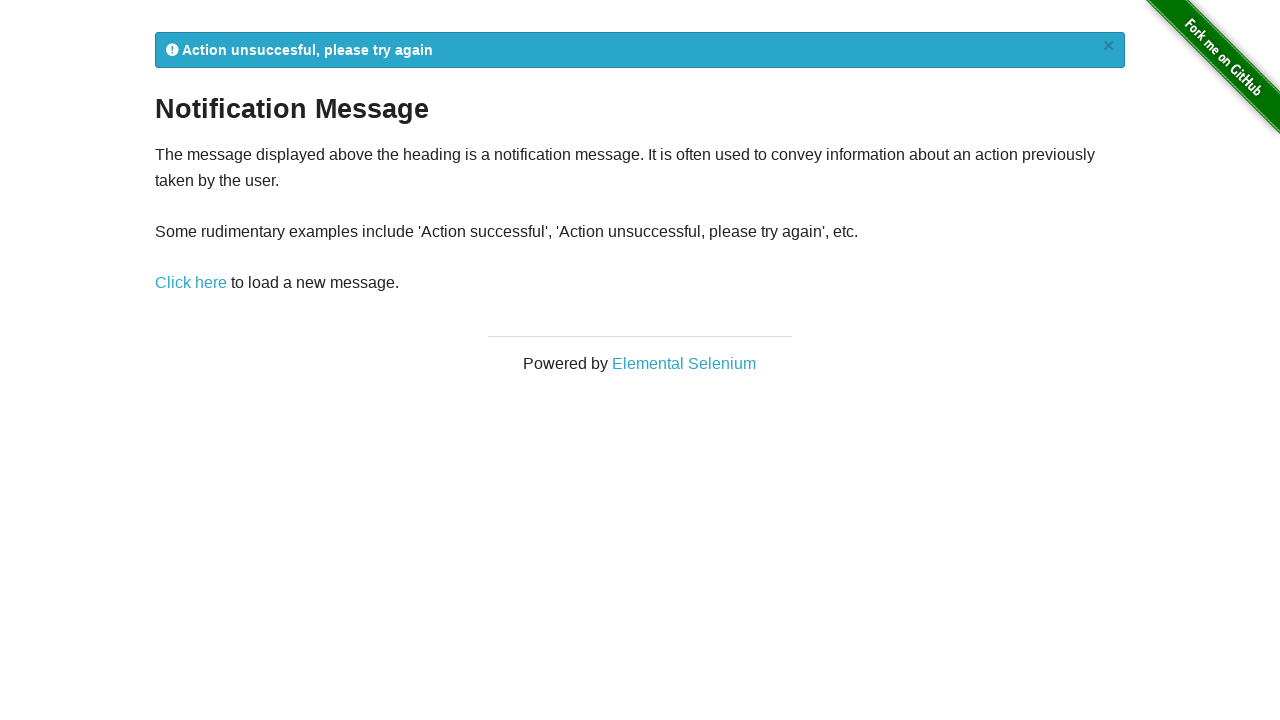

Waited for notification message element to appear
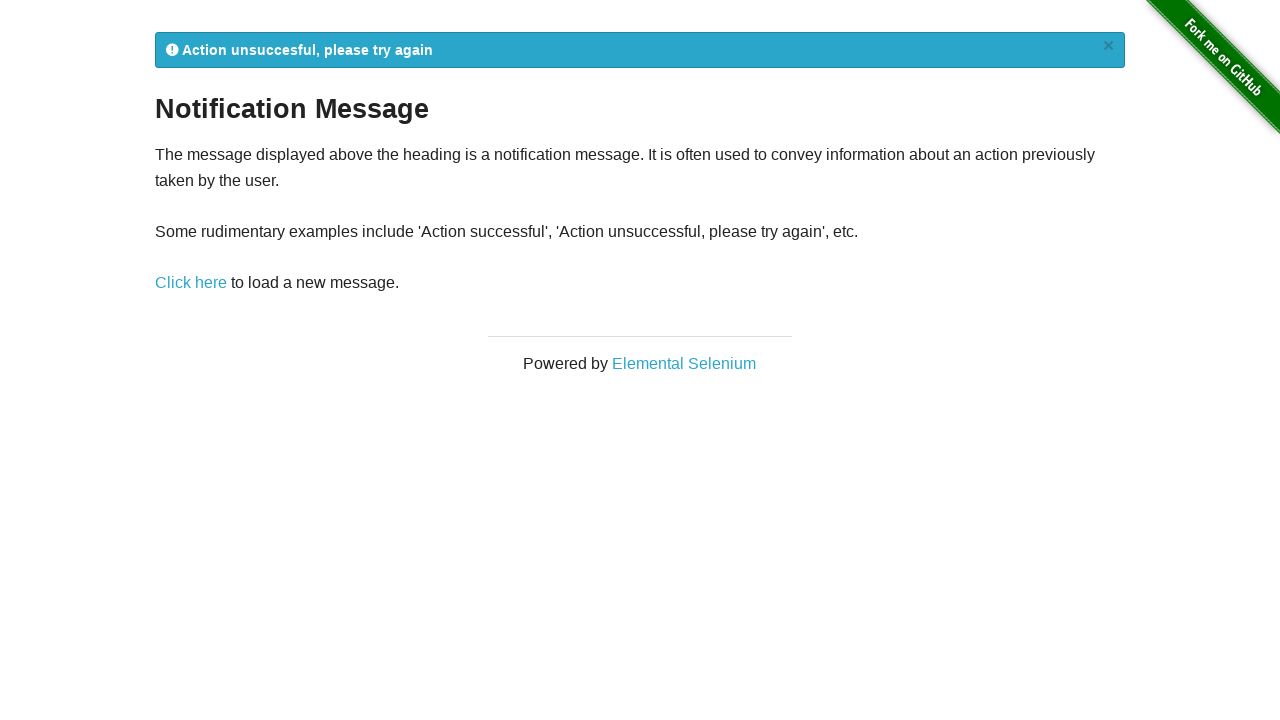

Retrieved notification message text content
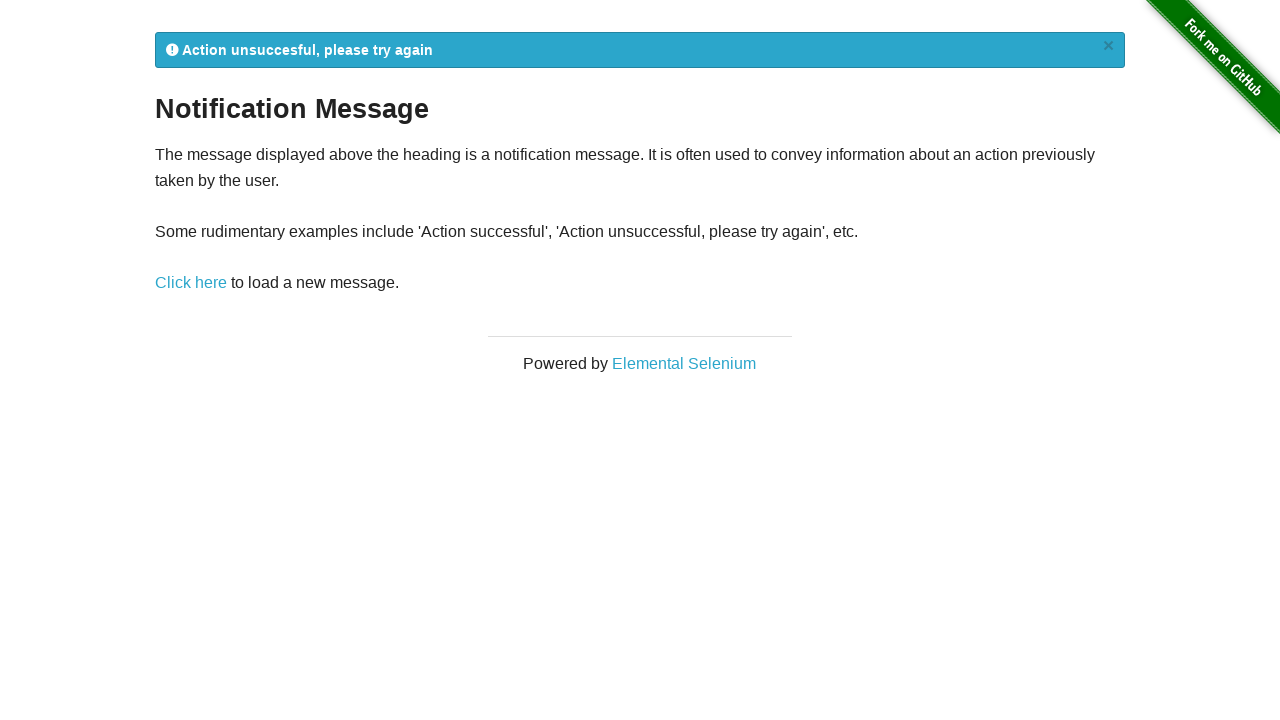

Reloaded notification message page (retry attempt)
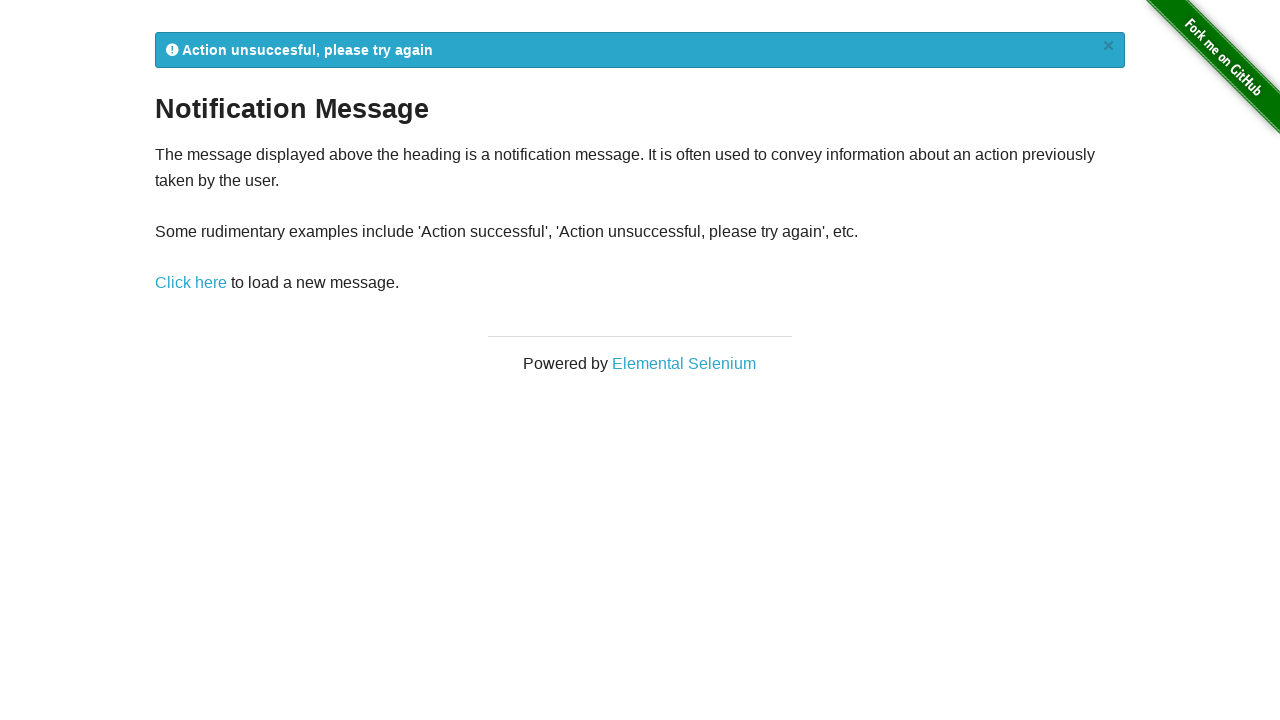

Waited for notification message element after reload
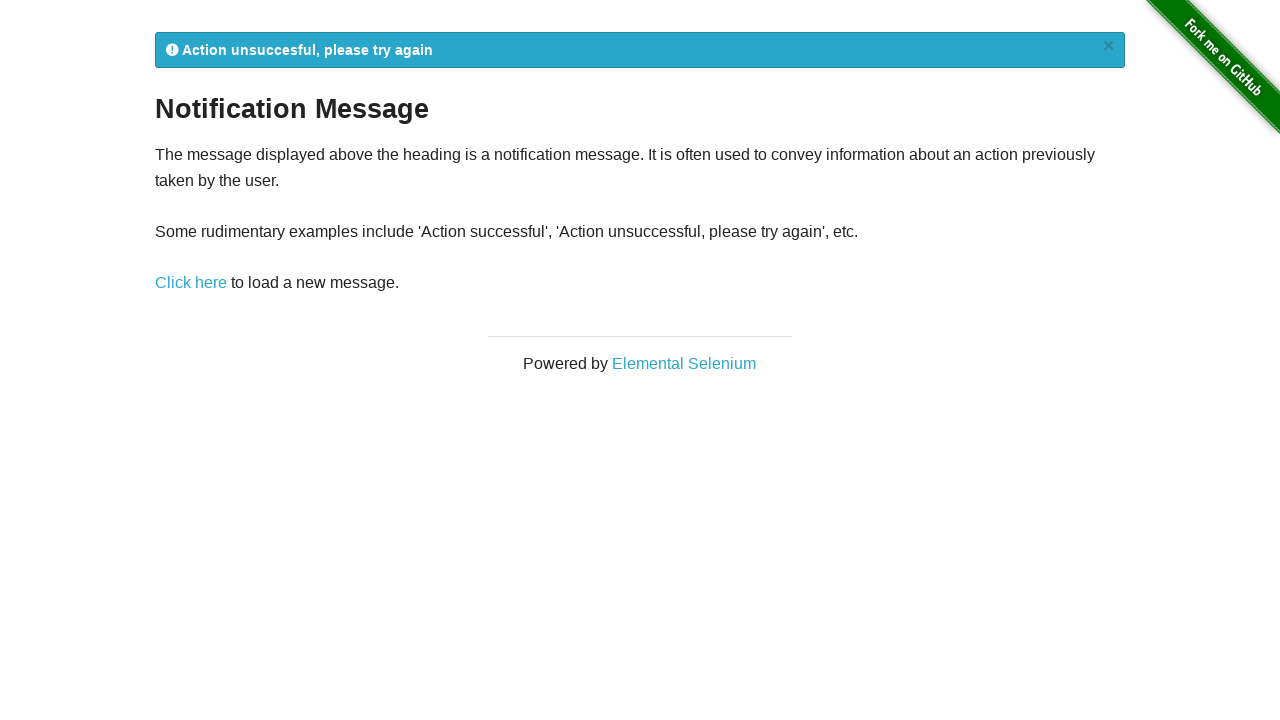

Retrieved updated notification message text content
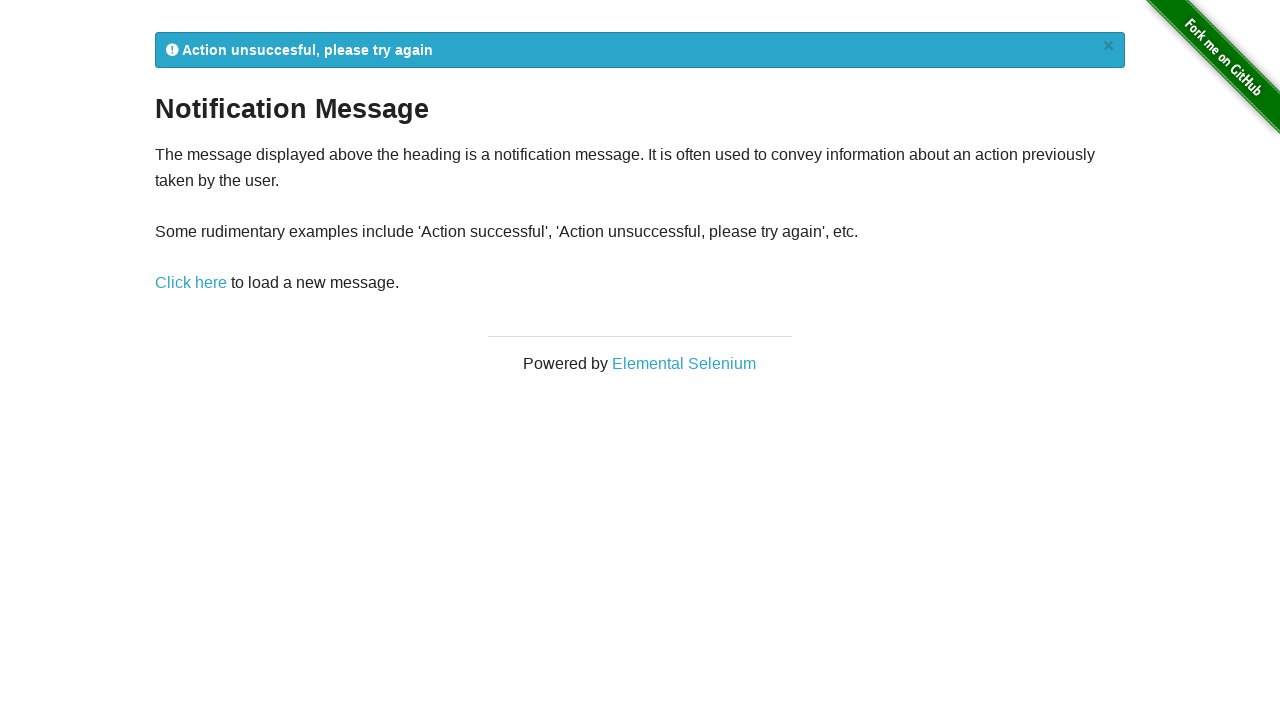

Reloaded notification message page (retry attempt)
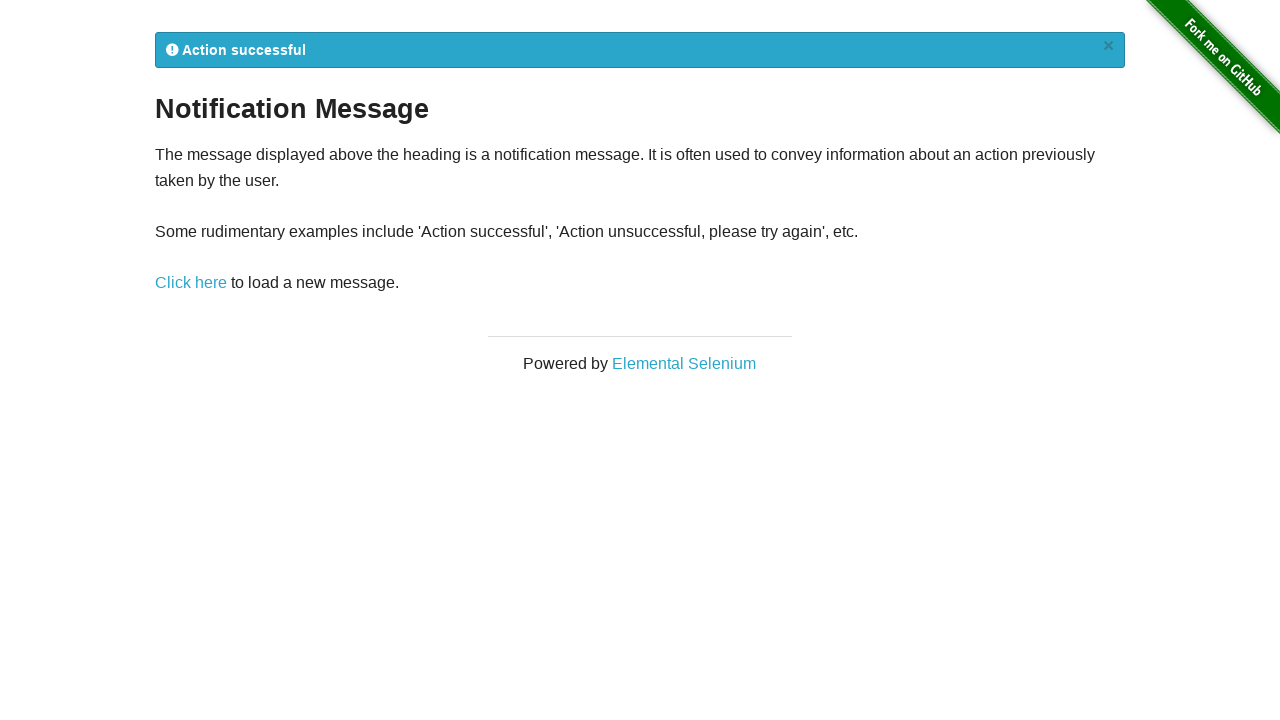

Waited for notification message element after reload
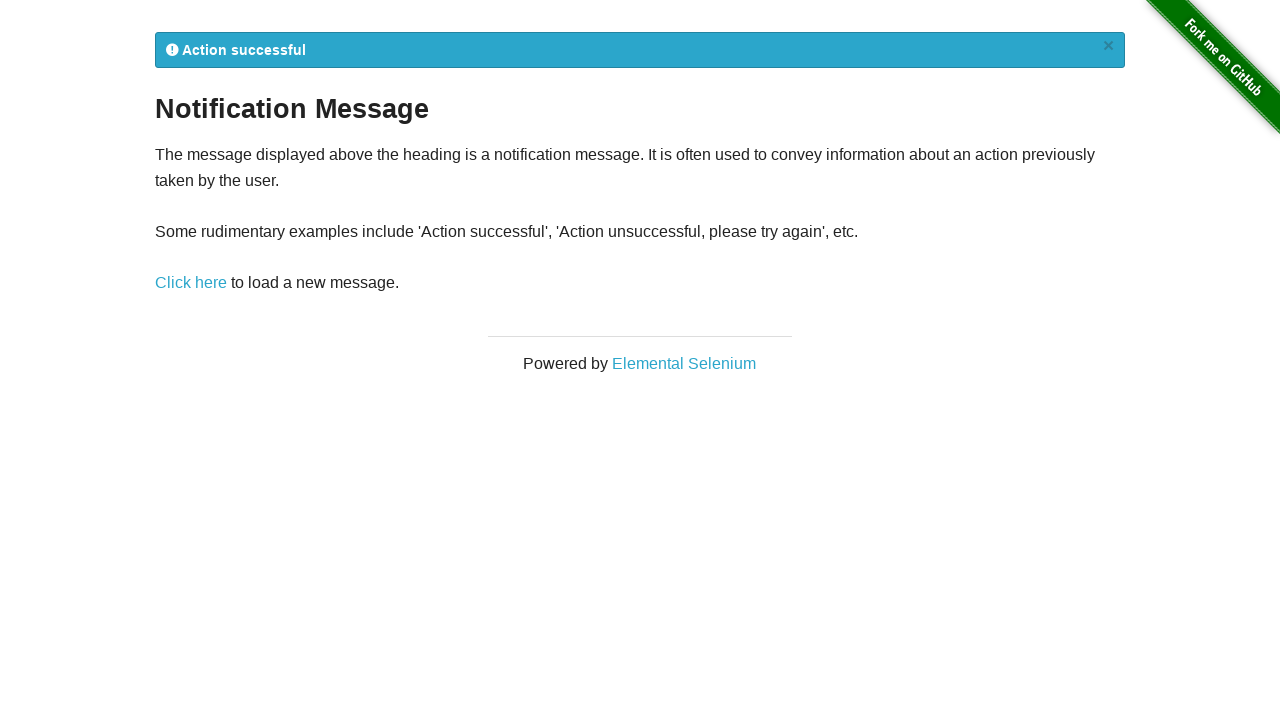

Retrieved updated notification message text content
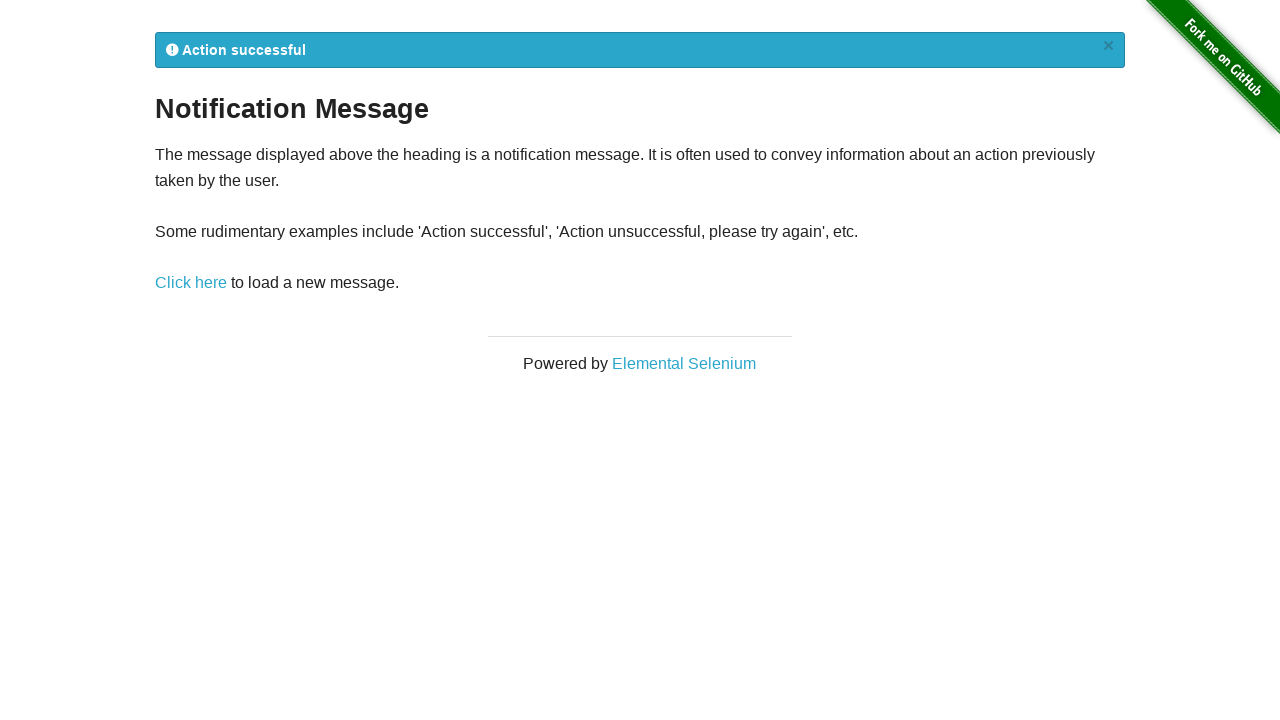

Verified notification message contains 'Action successful'
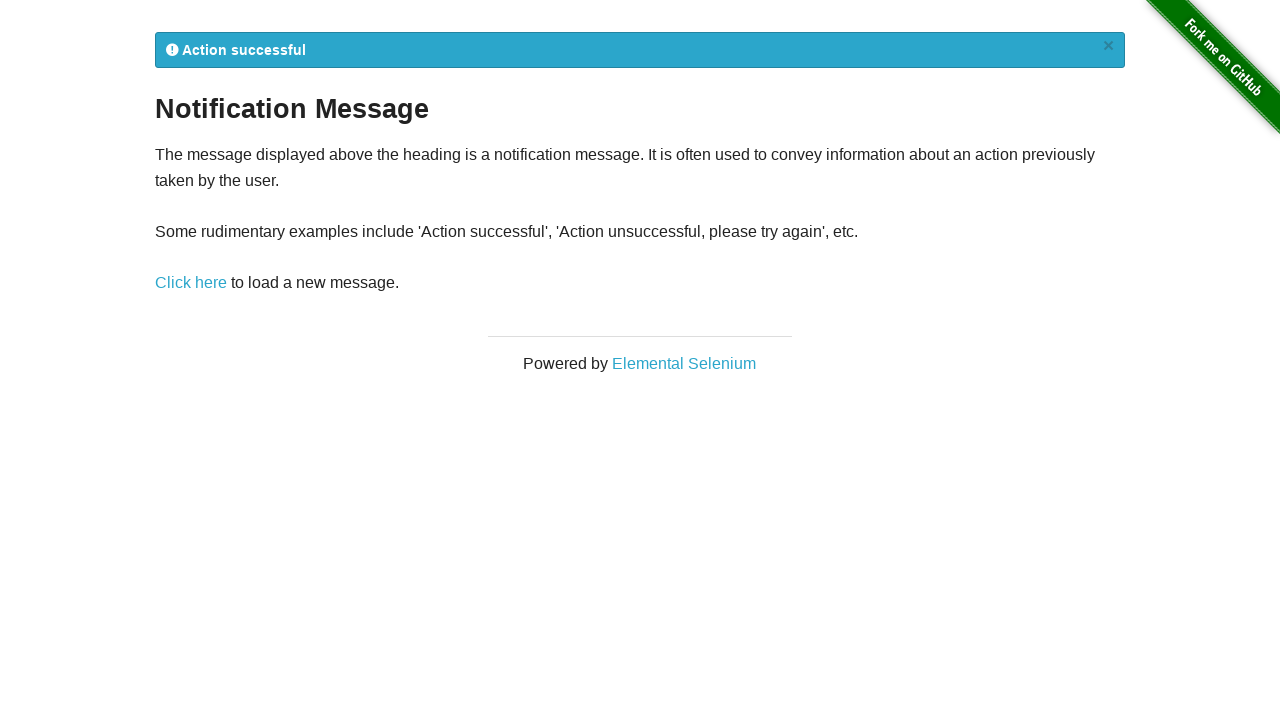

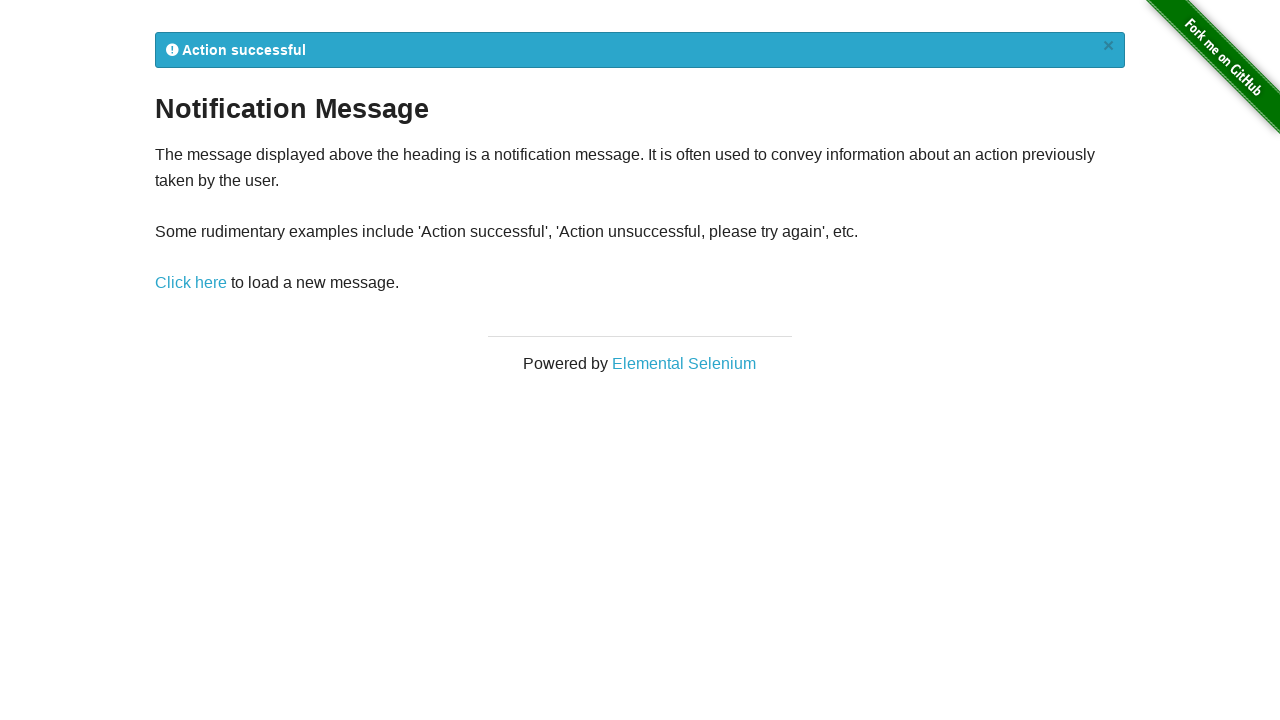